Tests dropdown selection functionality by selecting options using different methods (by value and by visible text)

Starting URL: https://the-internet.herokuapp.com/dropdown

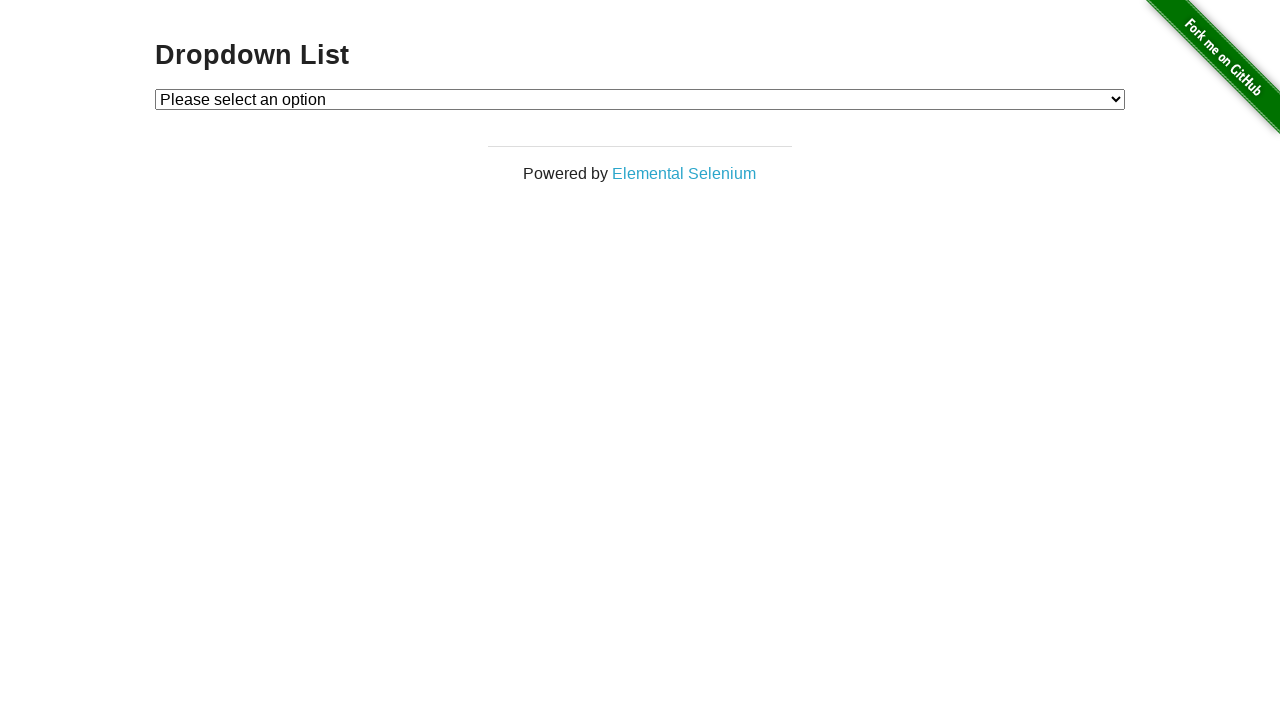

Located dropdown element
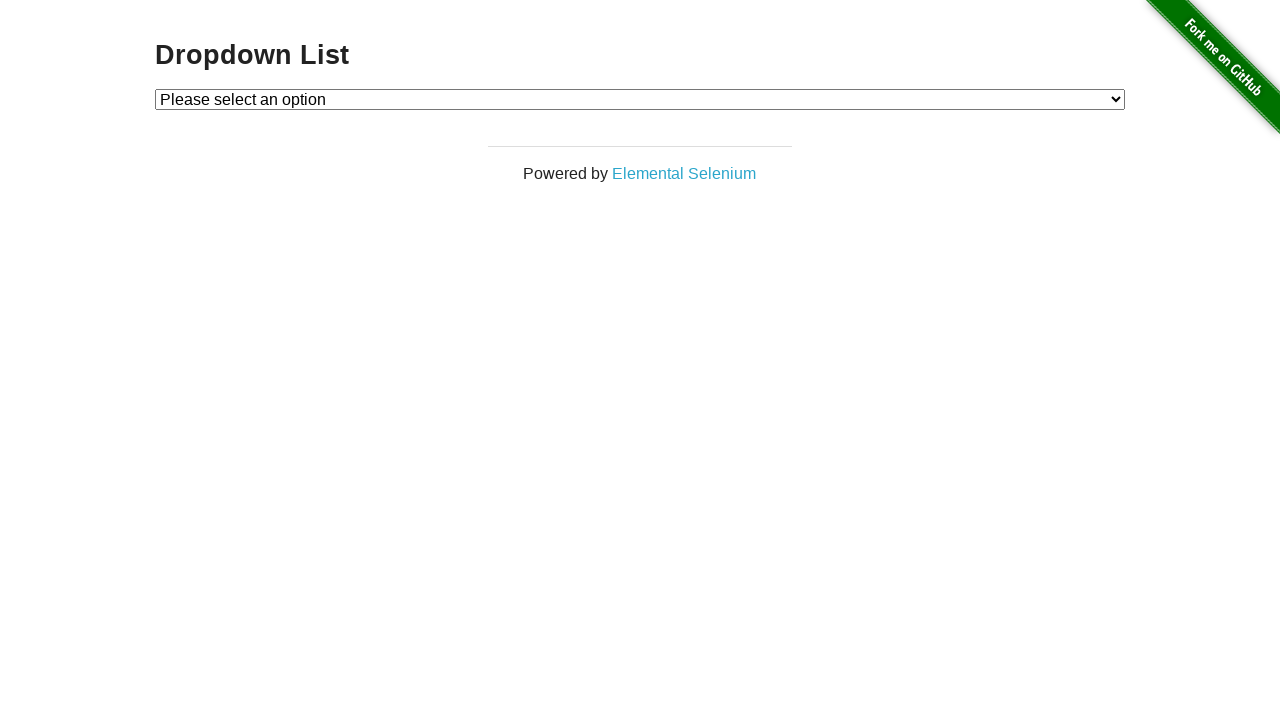

Selected Option 1 by value on #dropdown
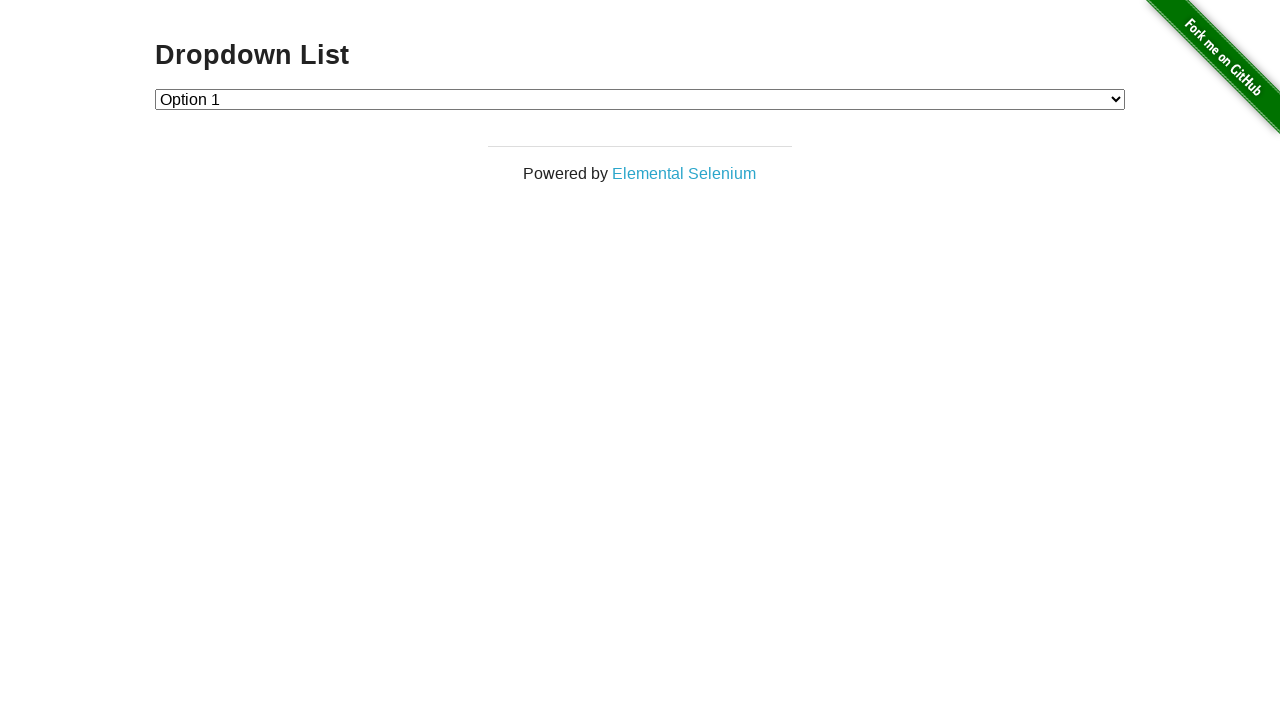

Selected Option 2 by value on #dropdown
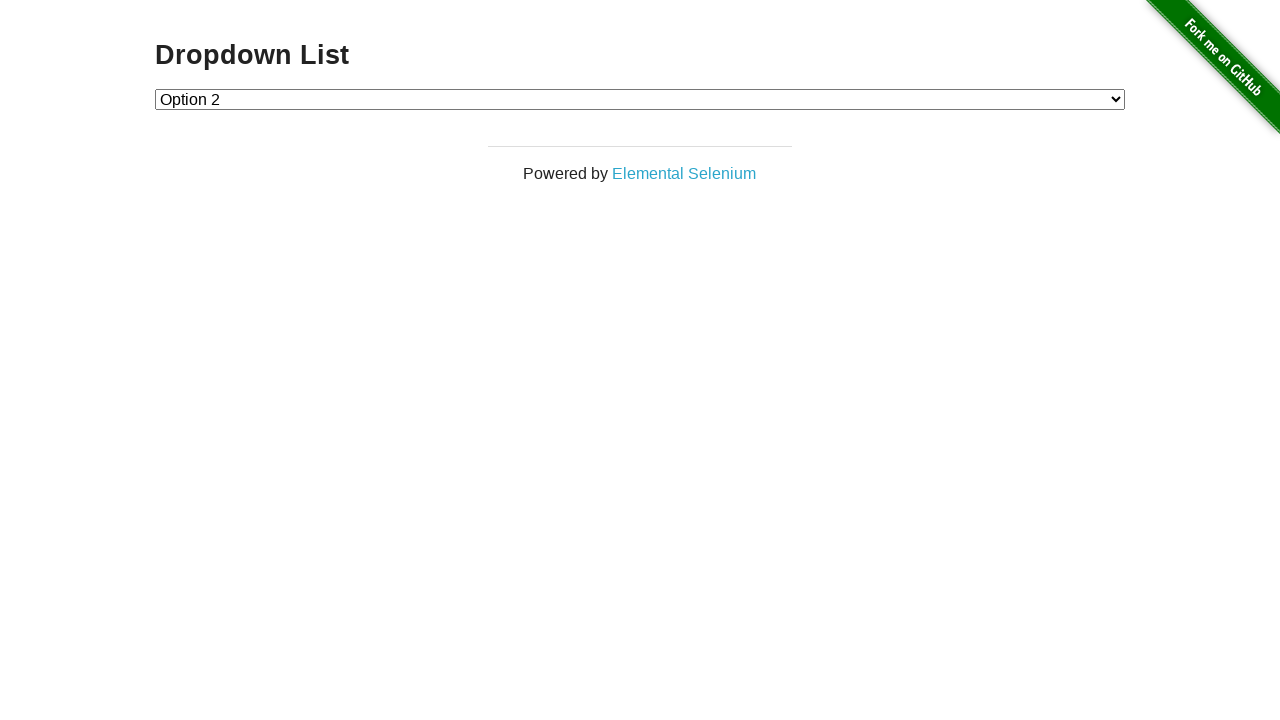

Selected Option 1 by visible text on #dropdown
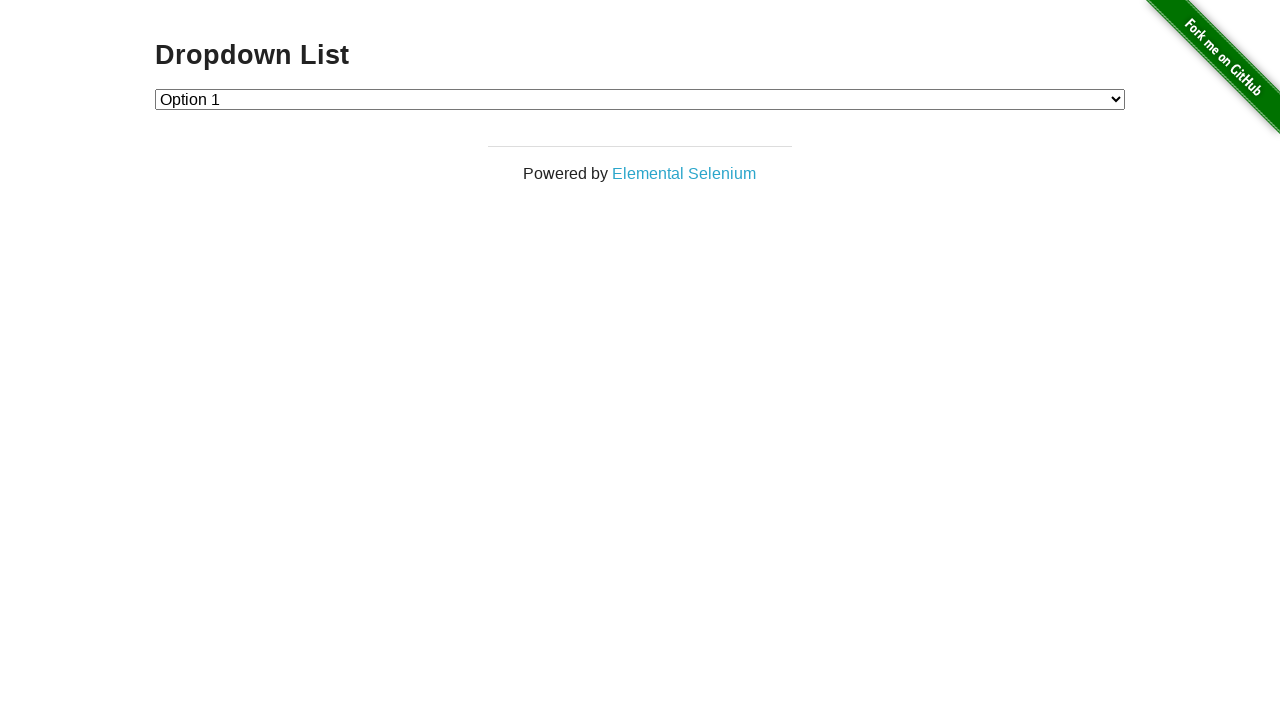

Selected Option 2 by visible text on #dropdown
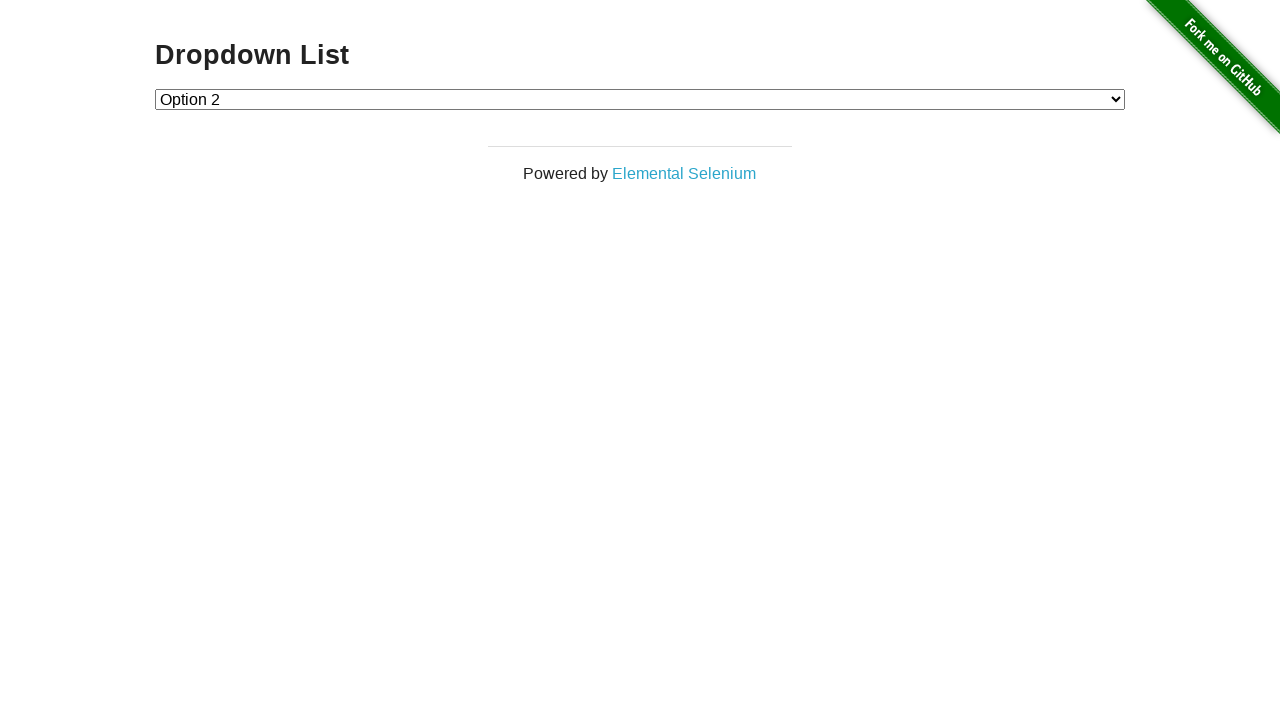

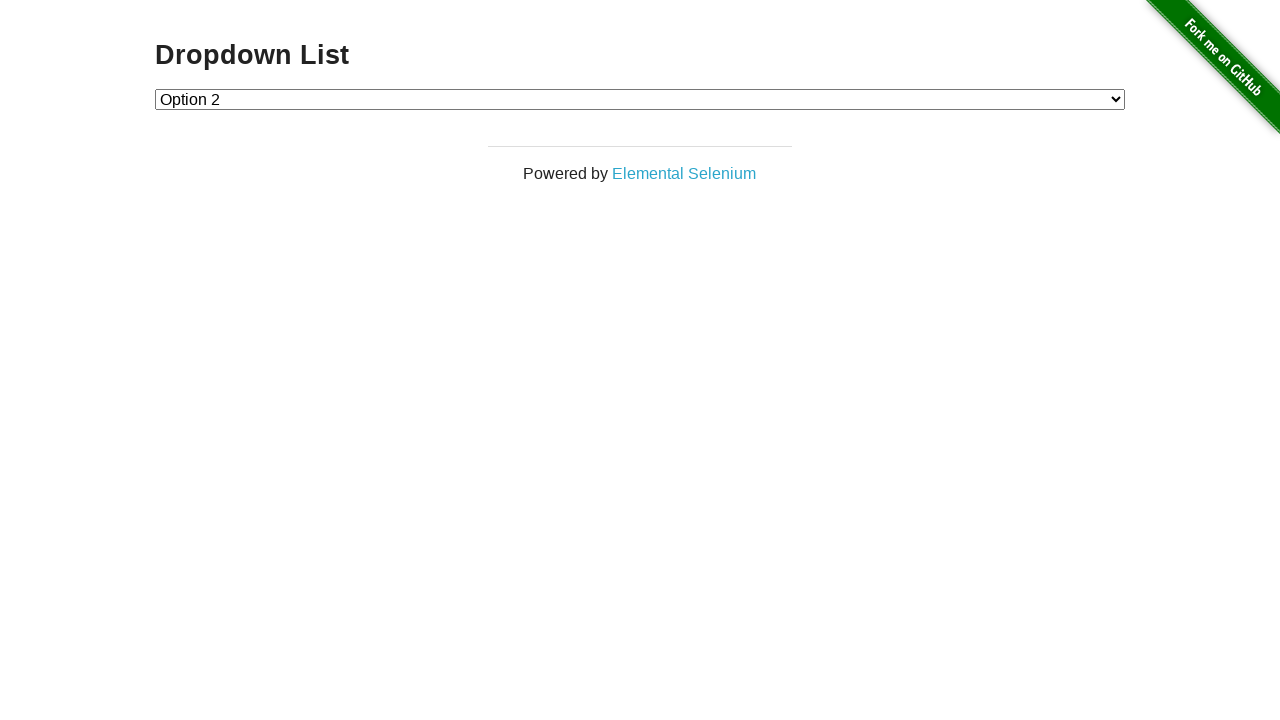